Tests navigation to the sign-in page by clicking the sign-in link

Starting URL: https://rediff.com

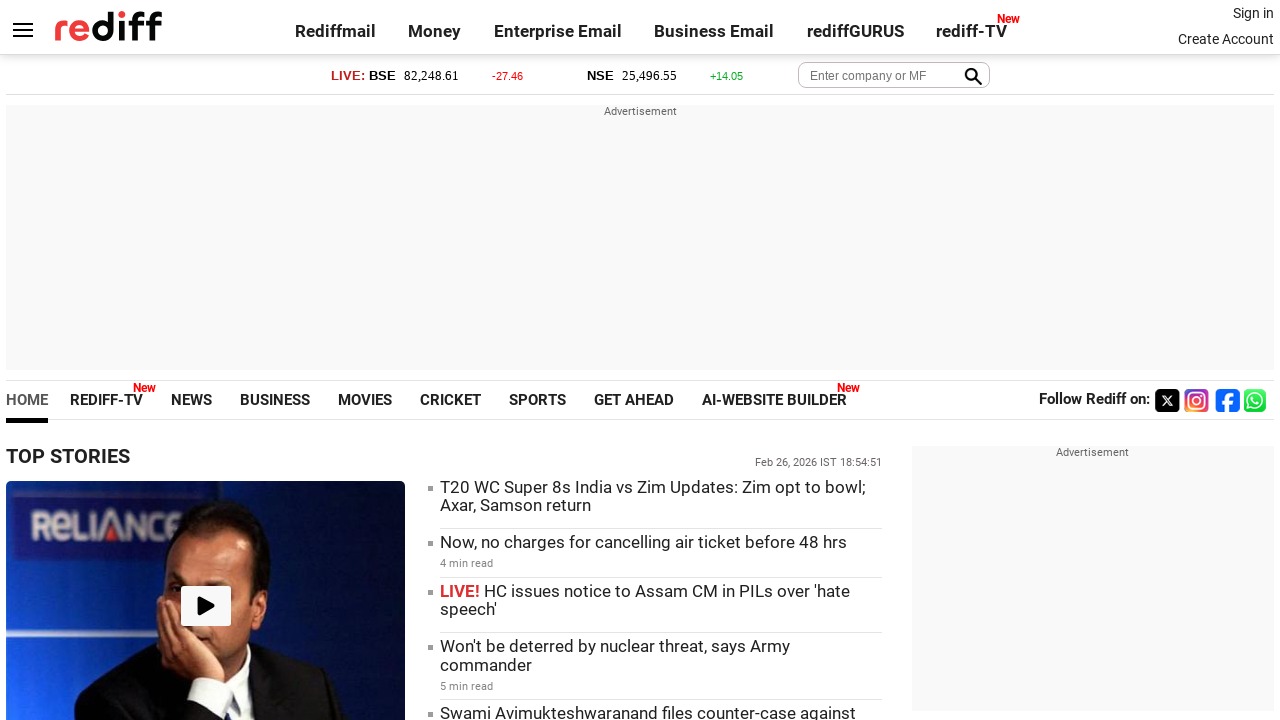

Navigated to https://rediff.com
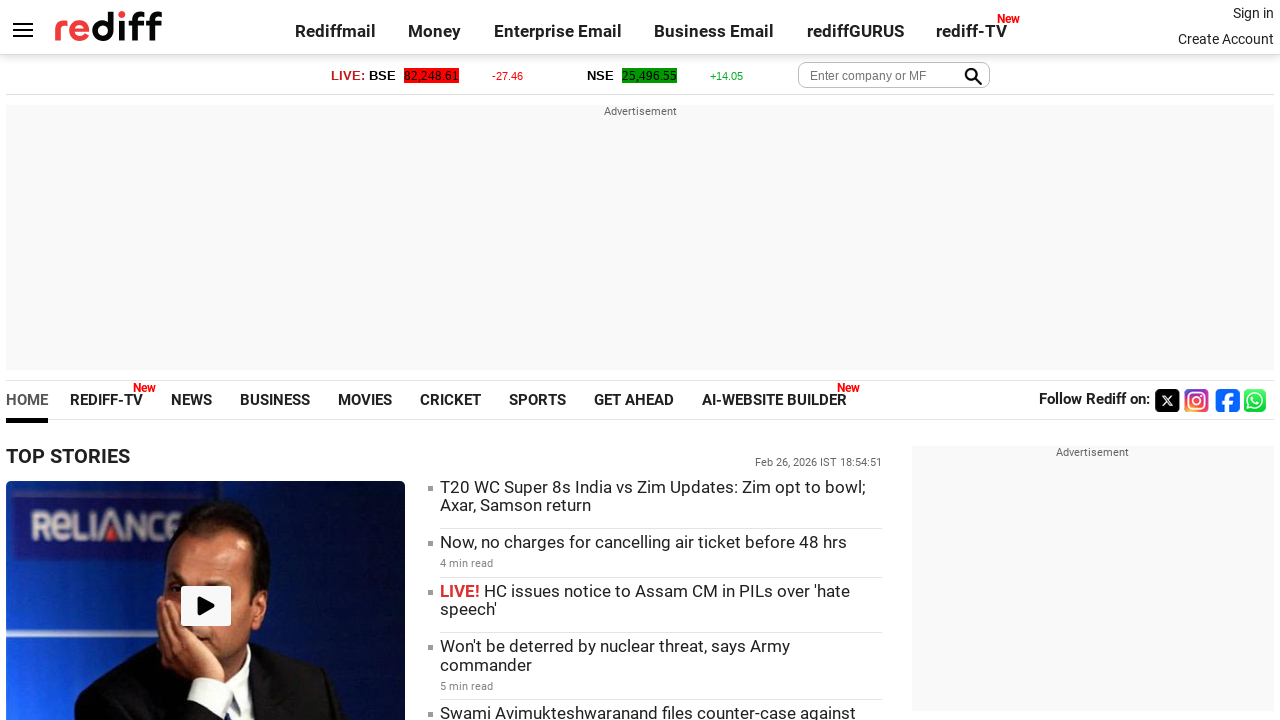

Clicked on the sign-in link to navigate to sign-in page at (1253, 13) on xpath=//a[@class = 'signin']
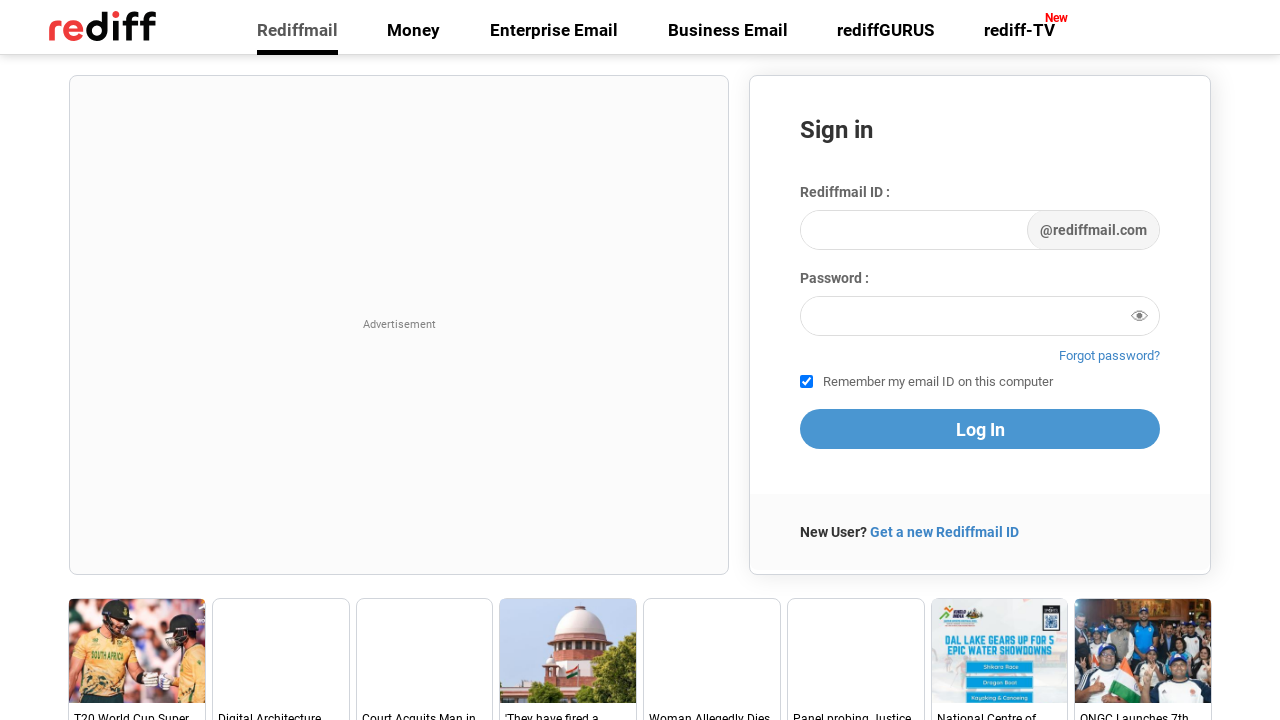

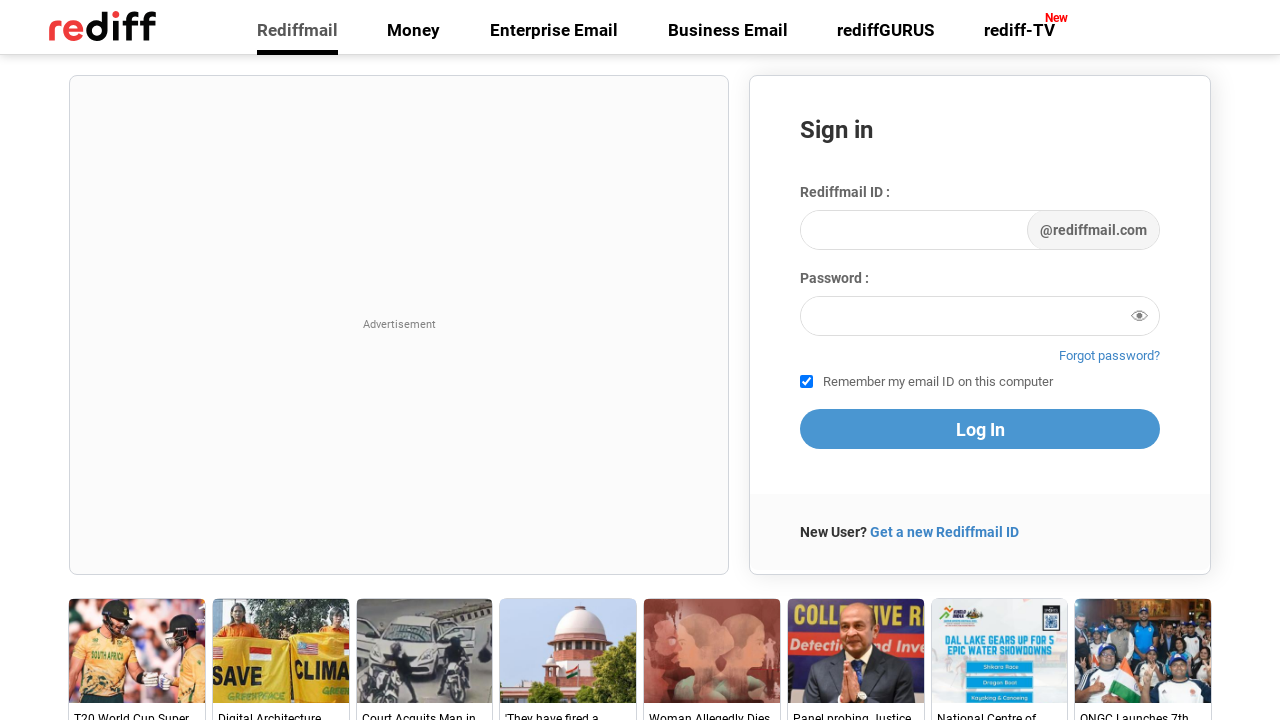